Opens the Cleartrip travel booking website and waits for the page to load. This is a basic navigation test to verify the site is accessible.

Starting URL: https://www.cleartrip.com/

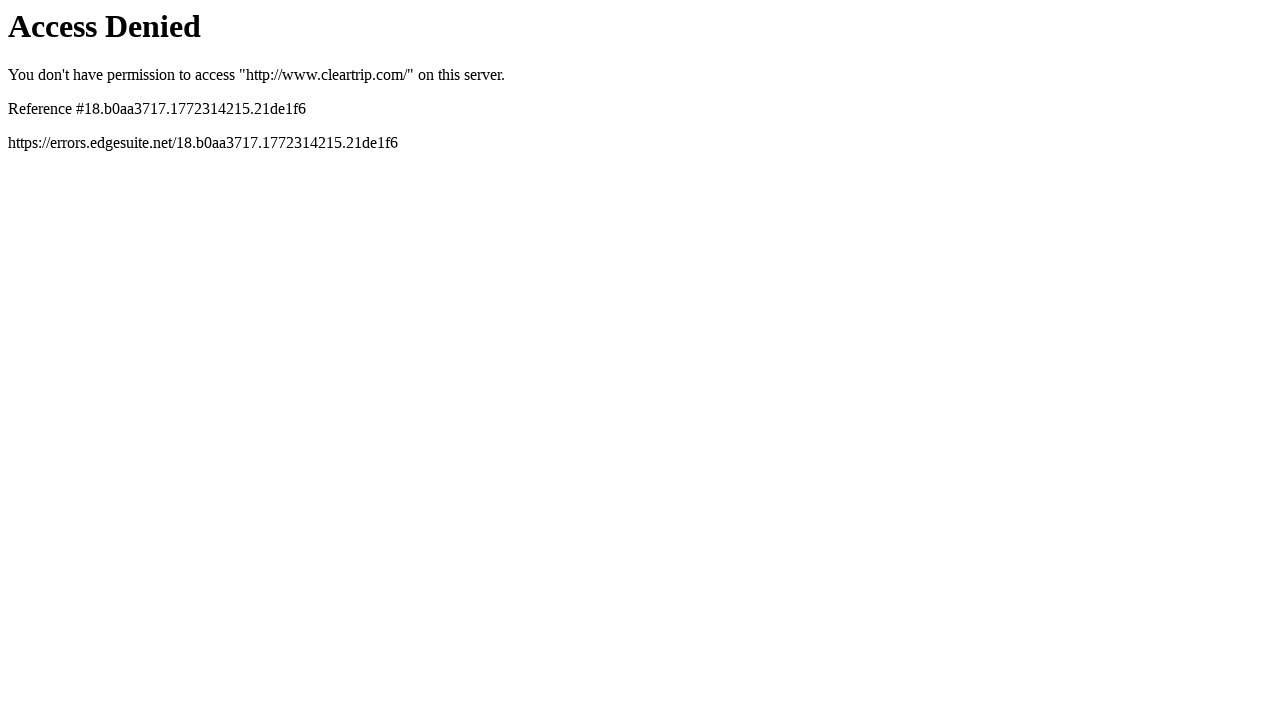

Navigated to Cleartrip travel booking website
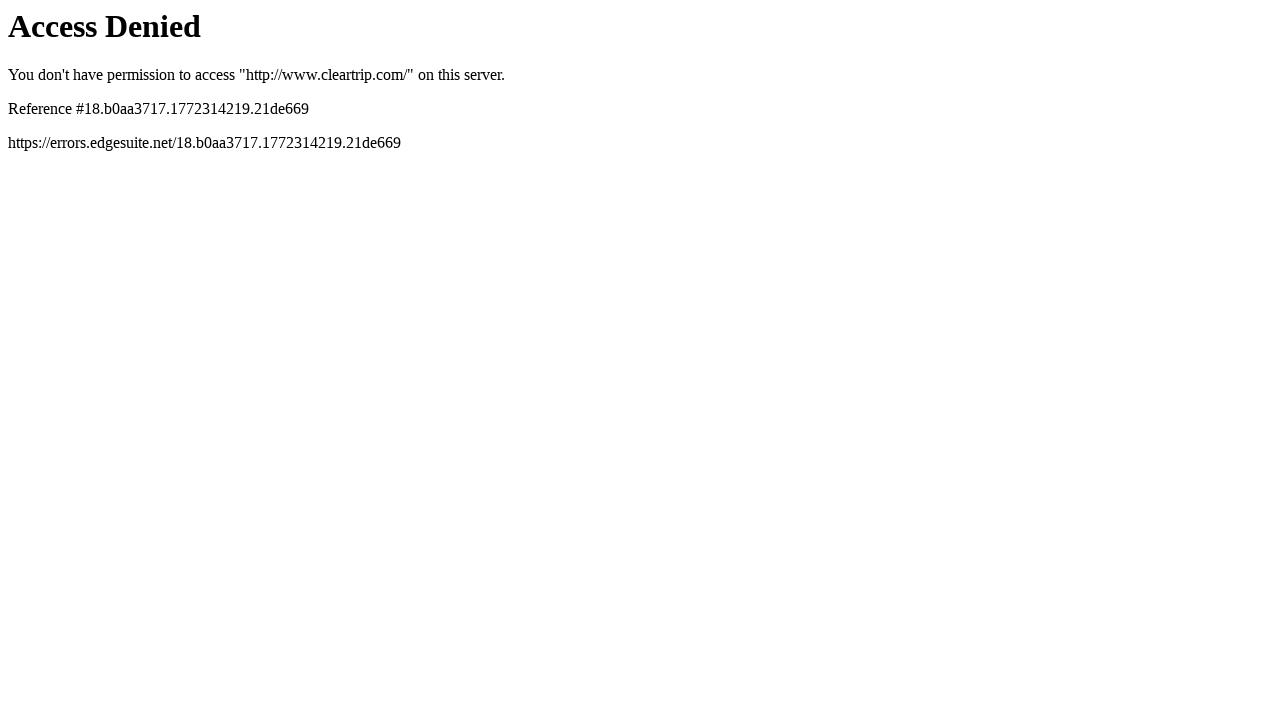

Page DOM content loaded
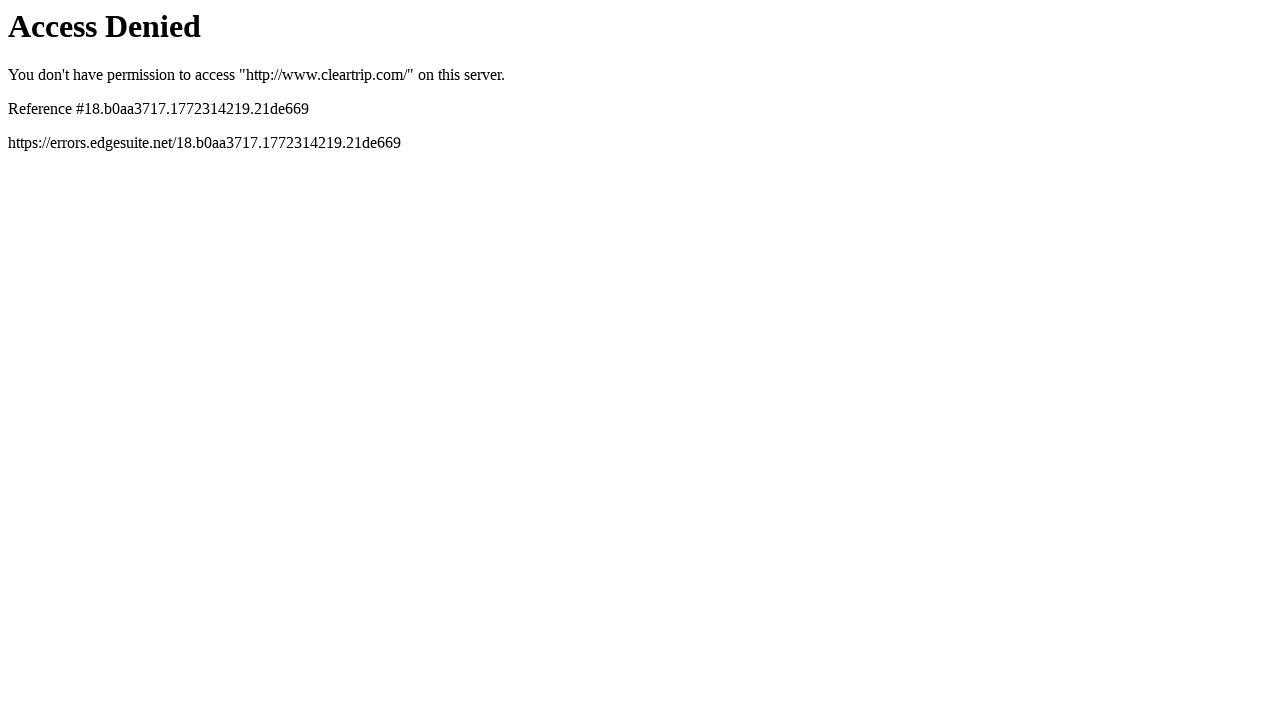

Page body element is visible and page fully loaded
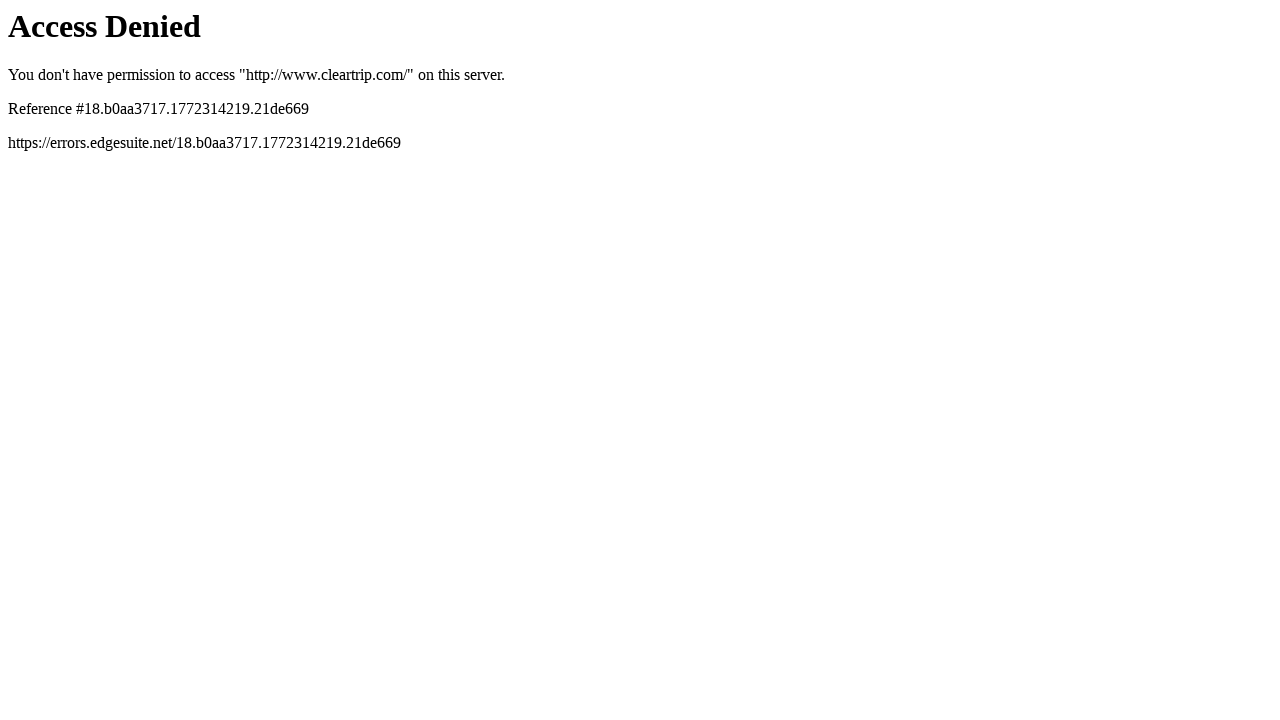

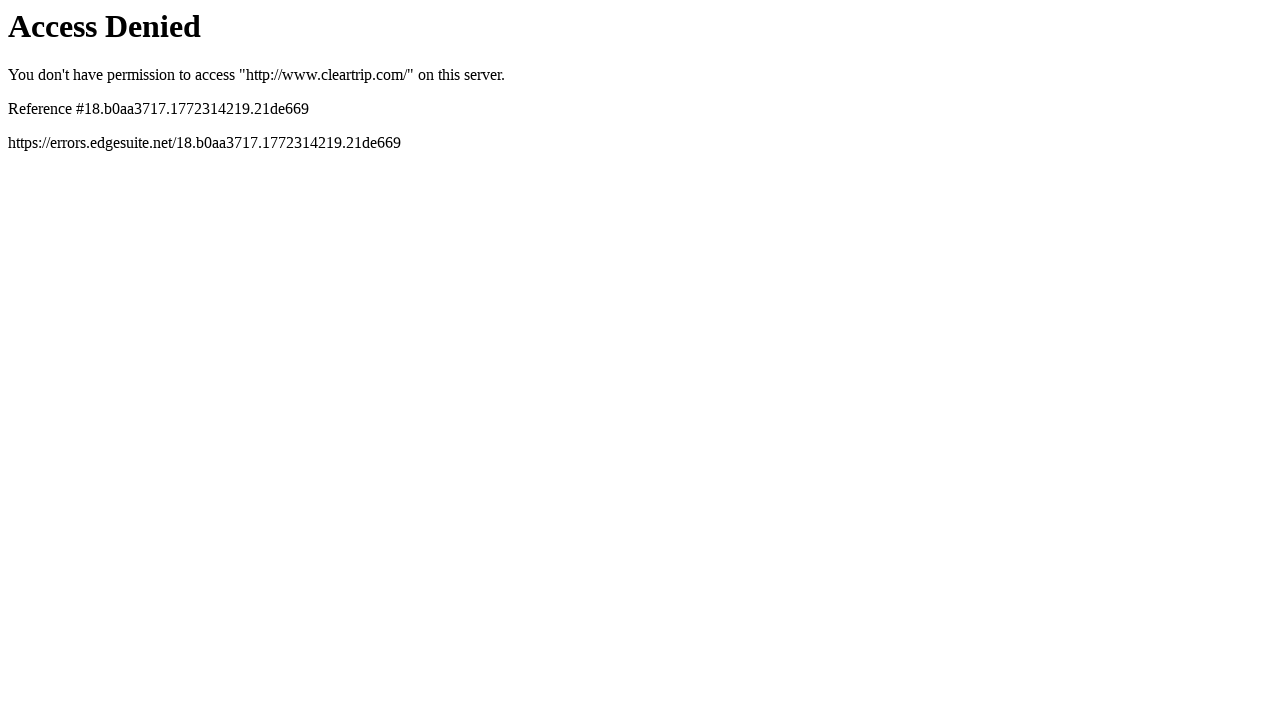